Tests the Python.org website by verifying the page title contains 'python' and entering a search query in the search box

Starting URL: https://www.python.org

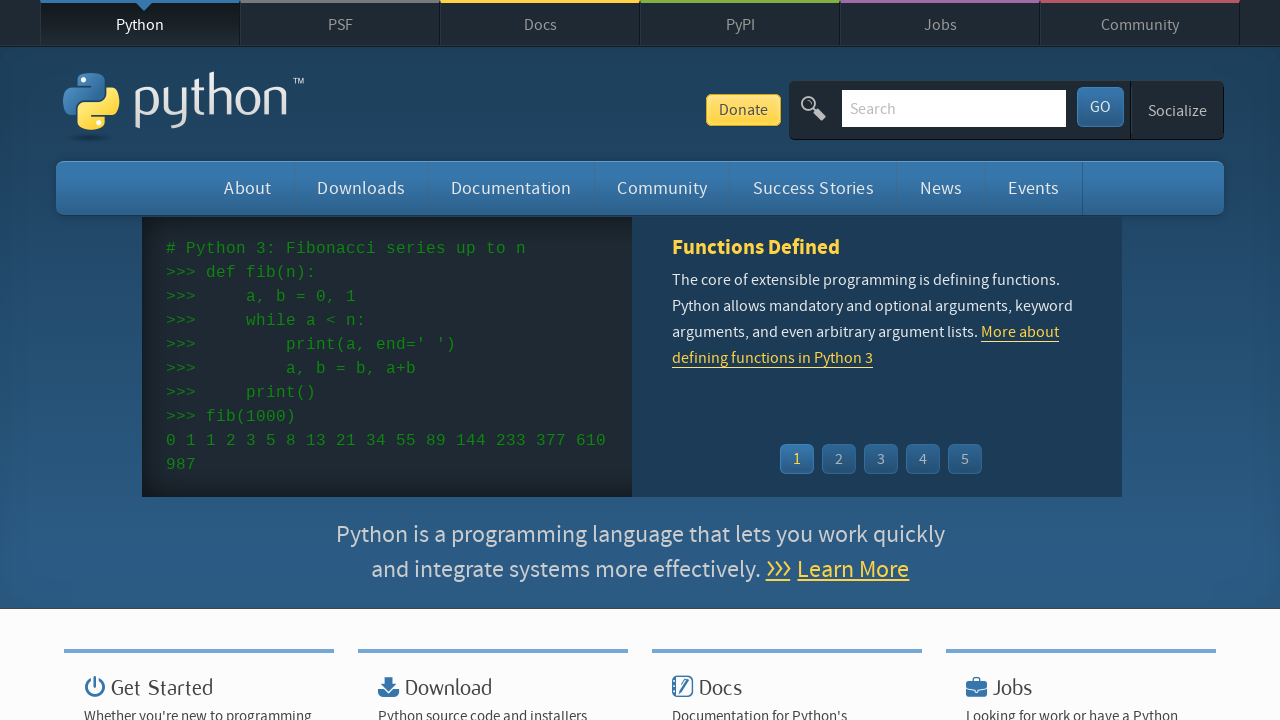

Verified page title contains 'python'
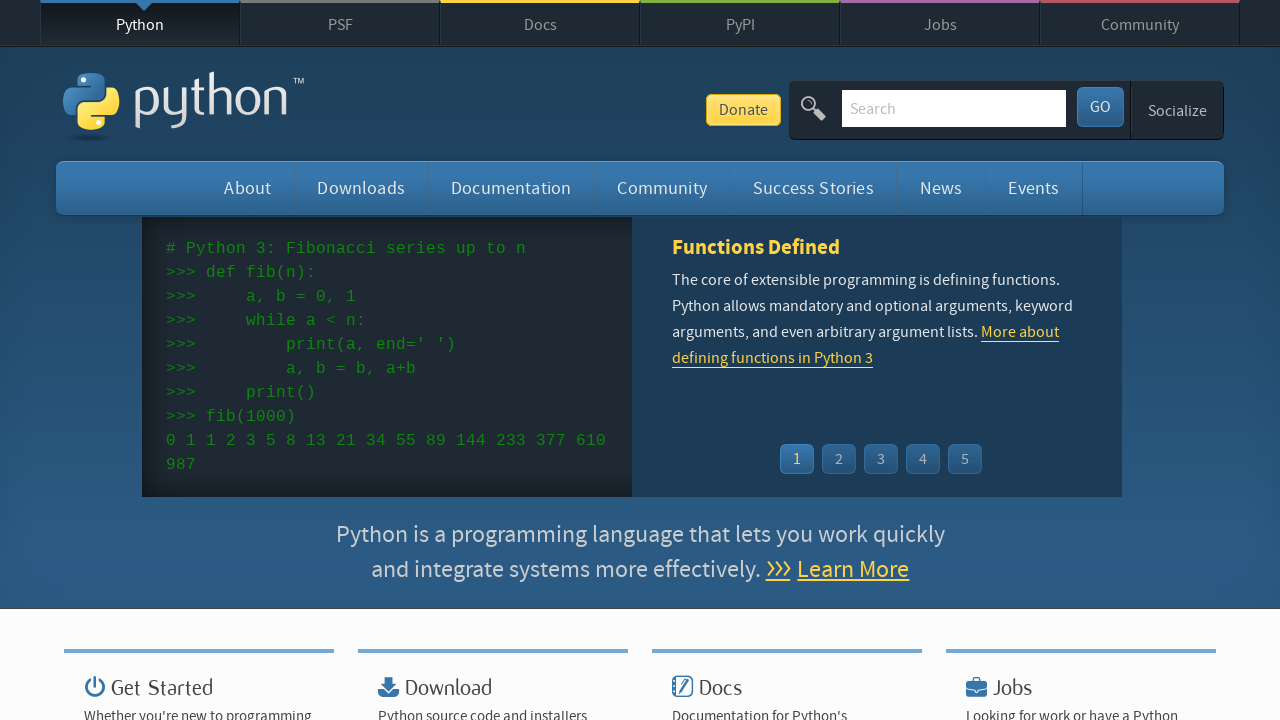

Filled search box with 'pycon' on input[name='q']
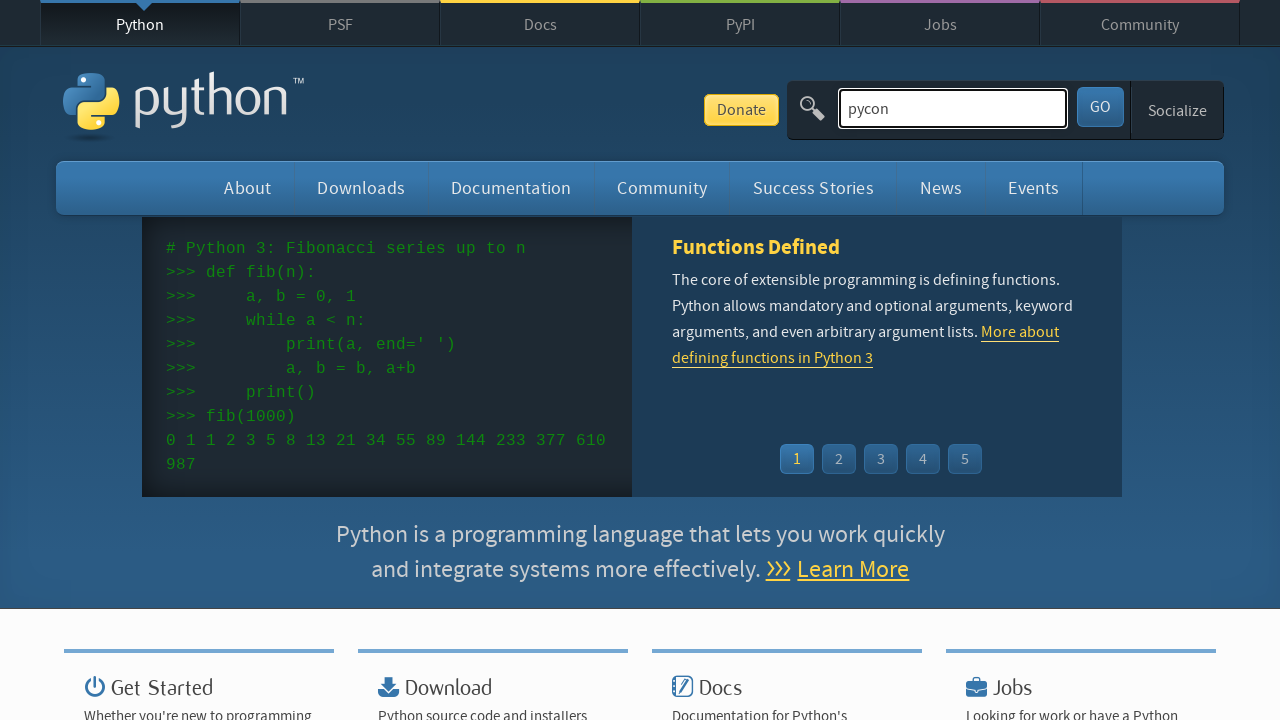

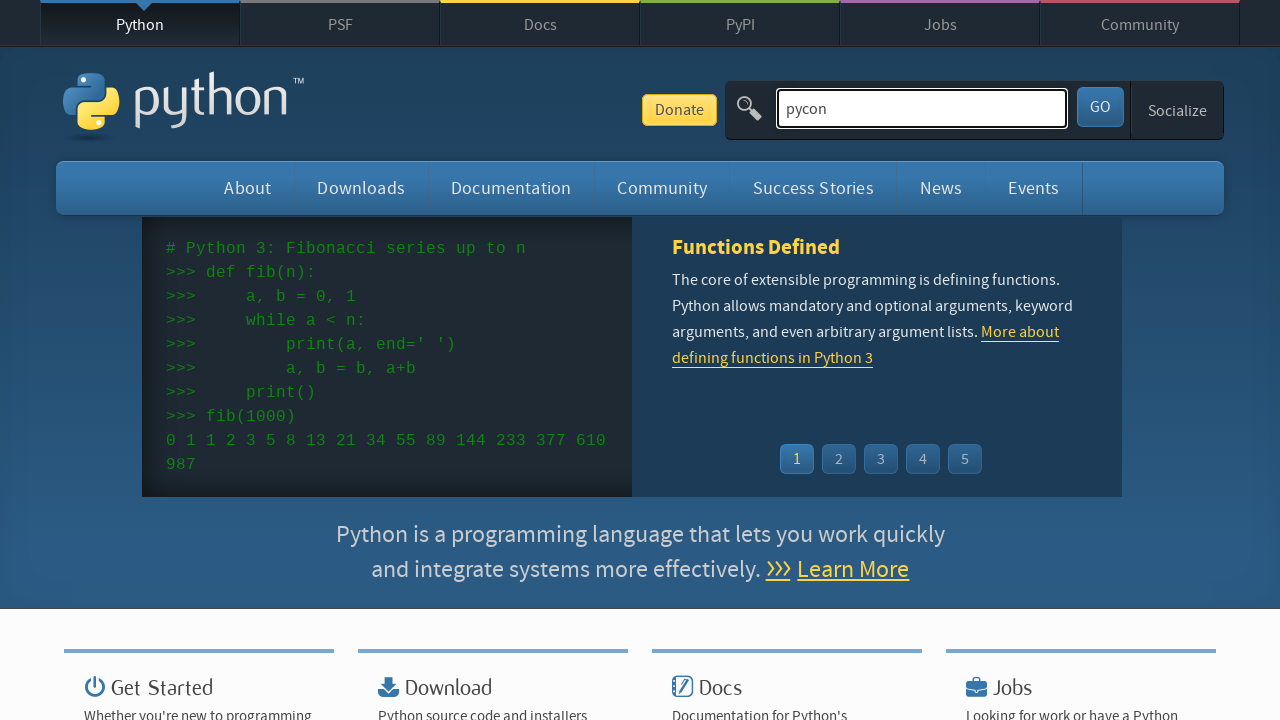